Tests dropdown selection functionality by selecting a specific country from a dropdown list without using the Select class

Starting URL: https://www.orangehrm.com/orangehrm-30-day-trial/

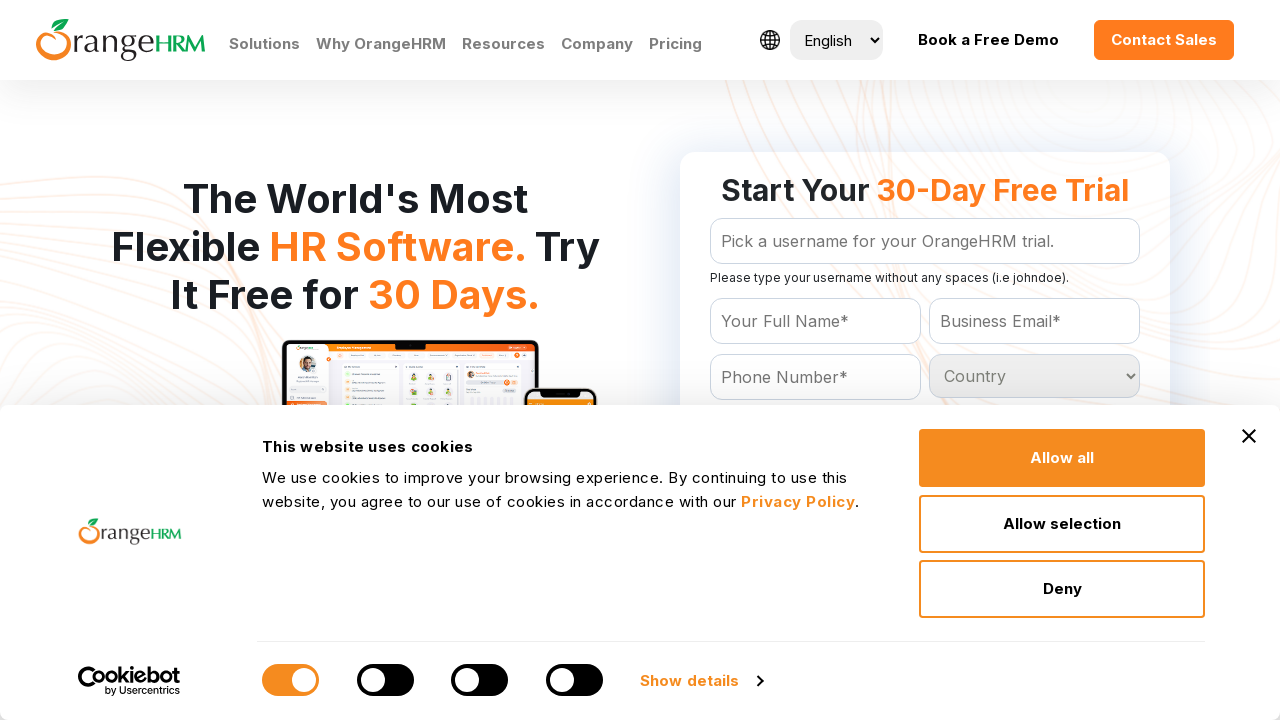

Navigated to OrangeHRM 30-day trial page
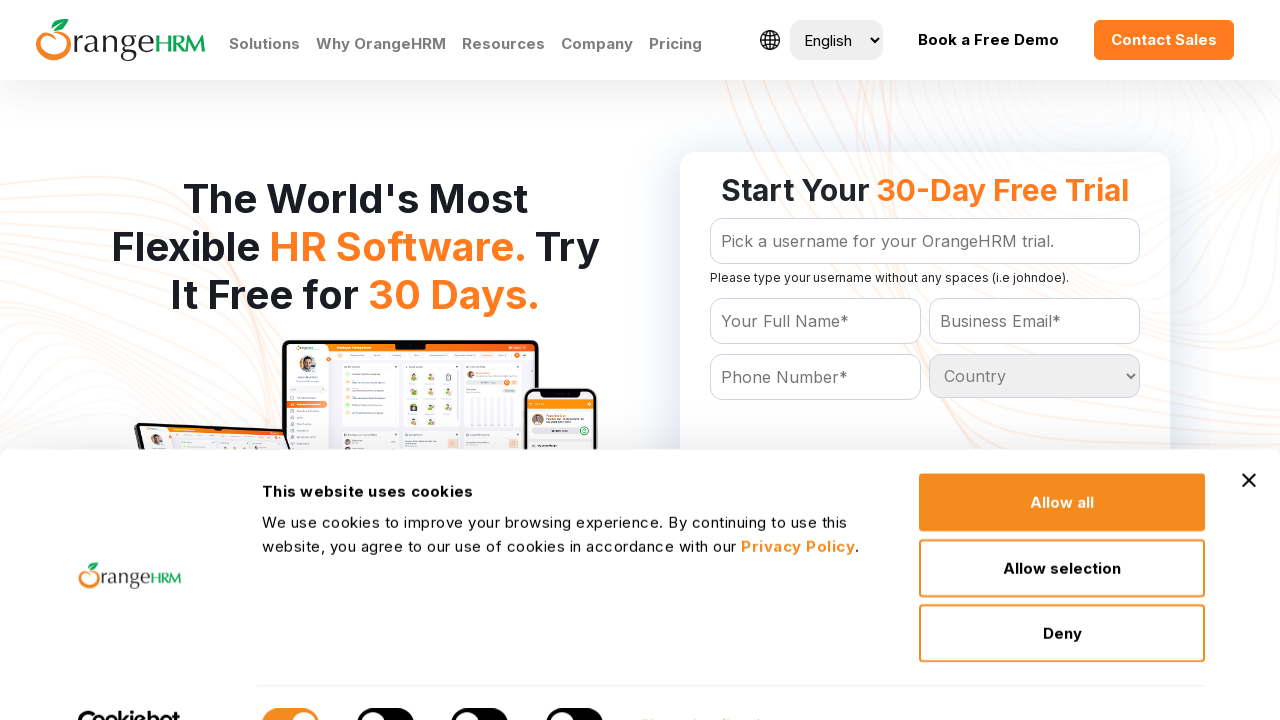

Retrieved all country dropdown options
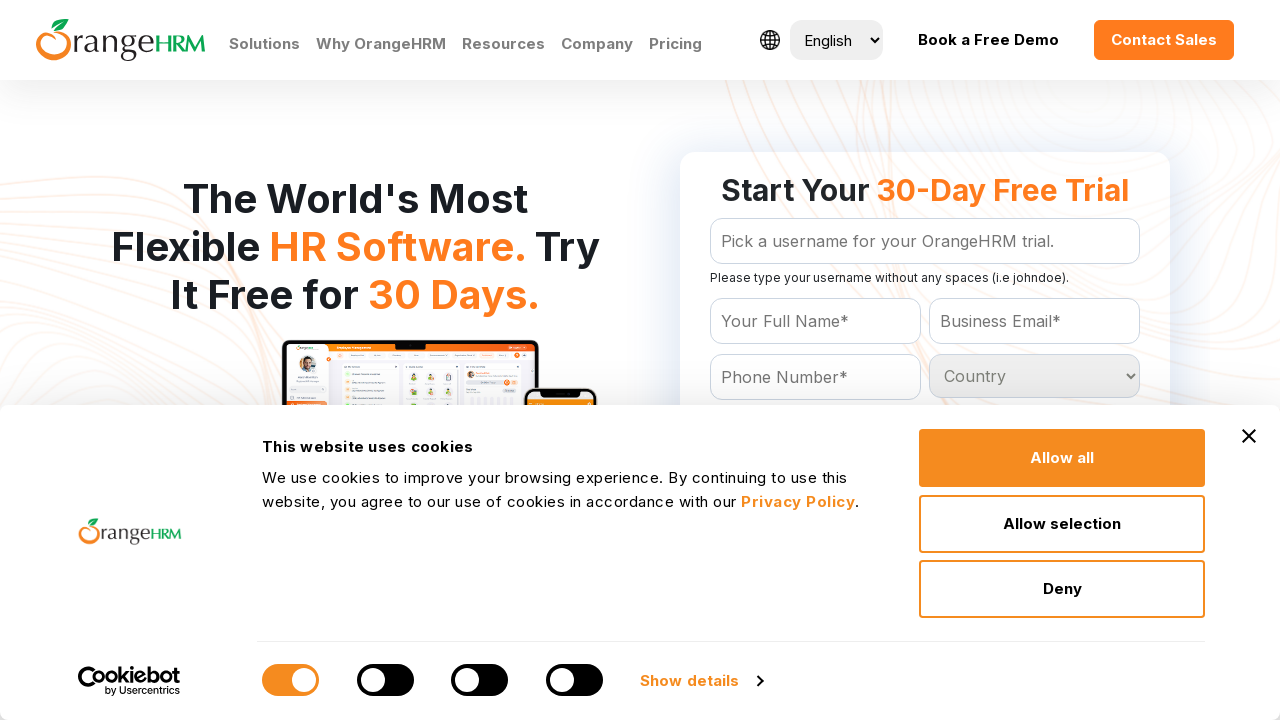

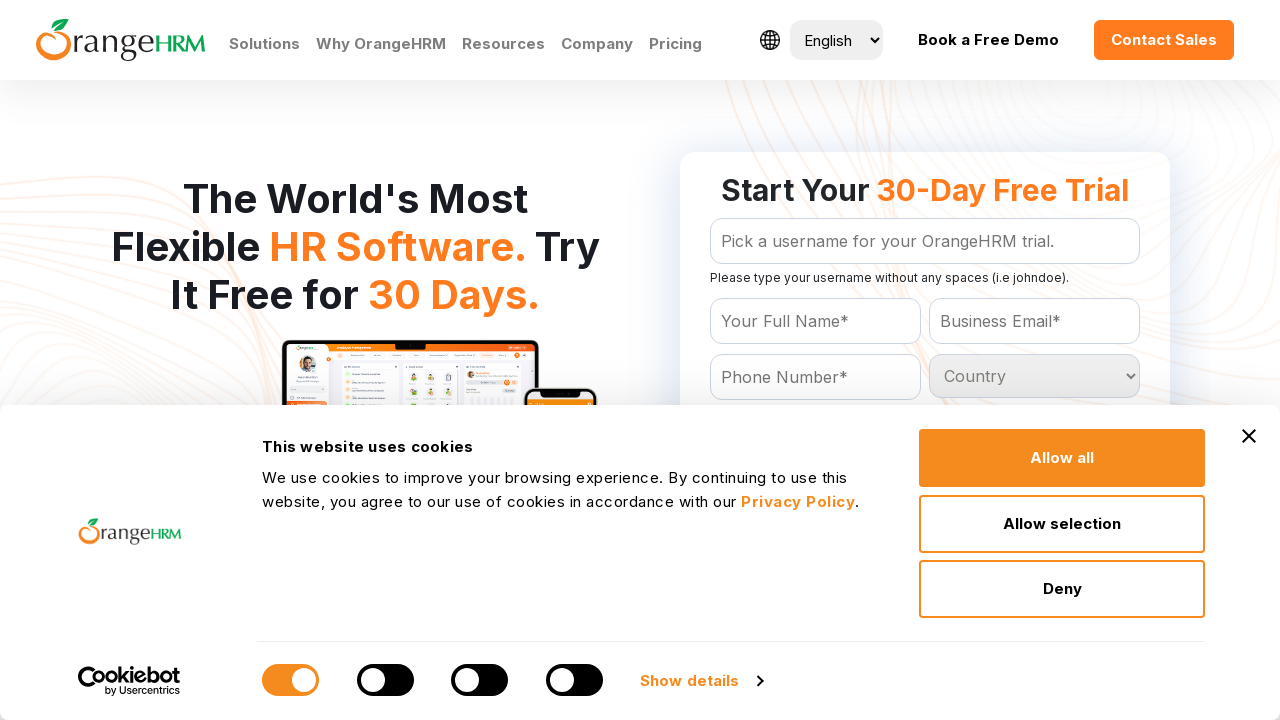